Tests browser navigation commands by navigating between two URLs, going back, forward, and refreshing the page to verify navigation functionality works correctly.

Starting URL: https://demo.nopcommerce.com/

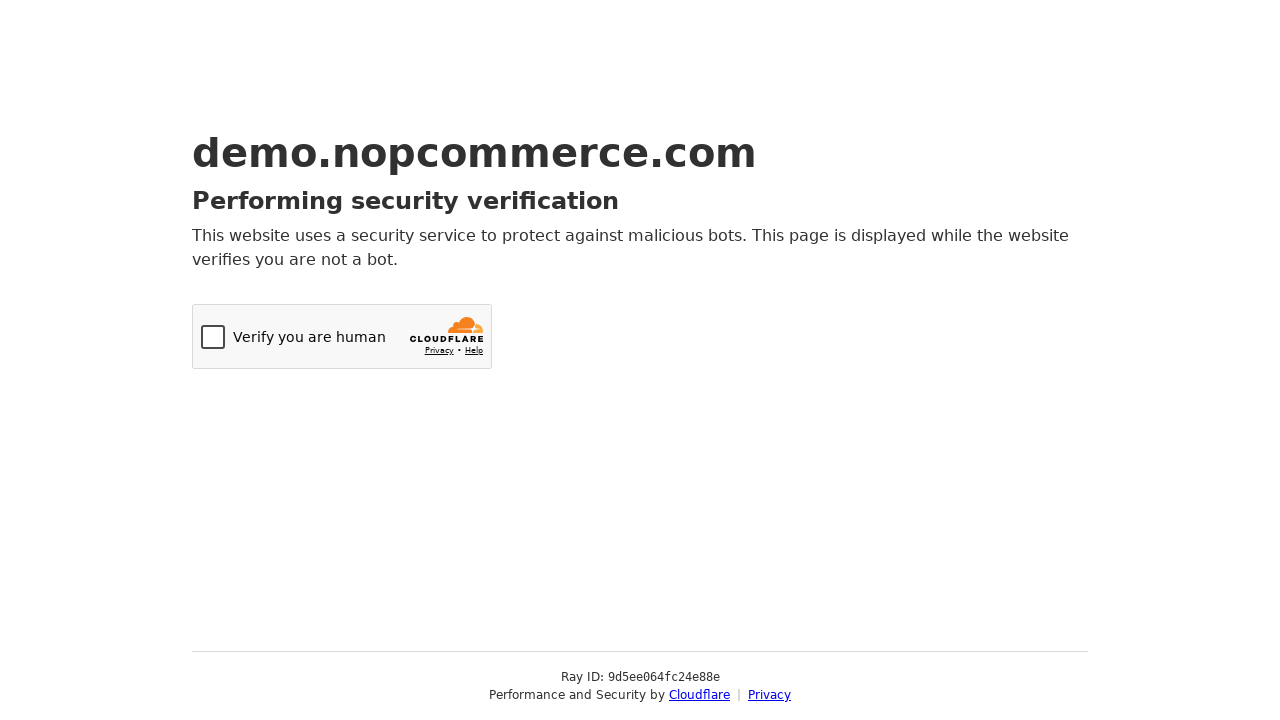

Navigated to OrangeHRM login page
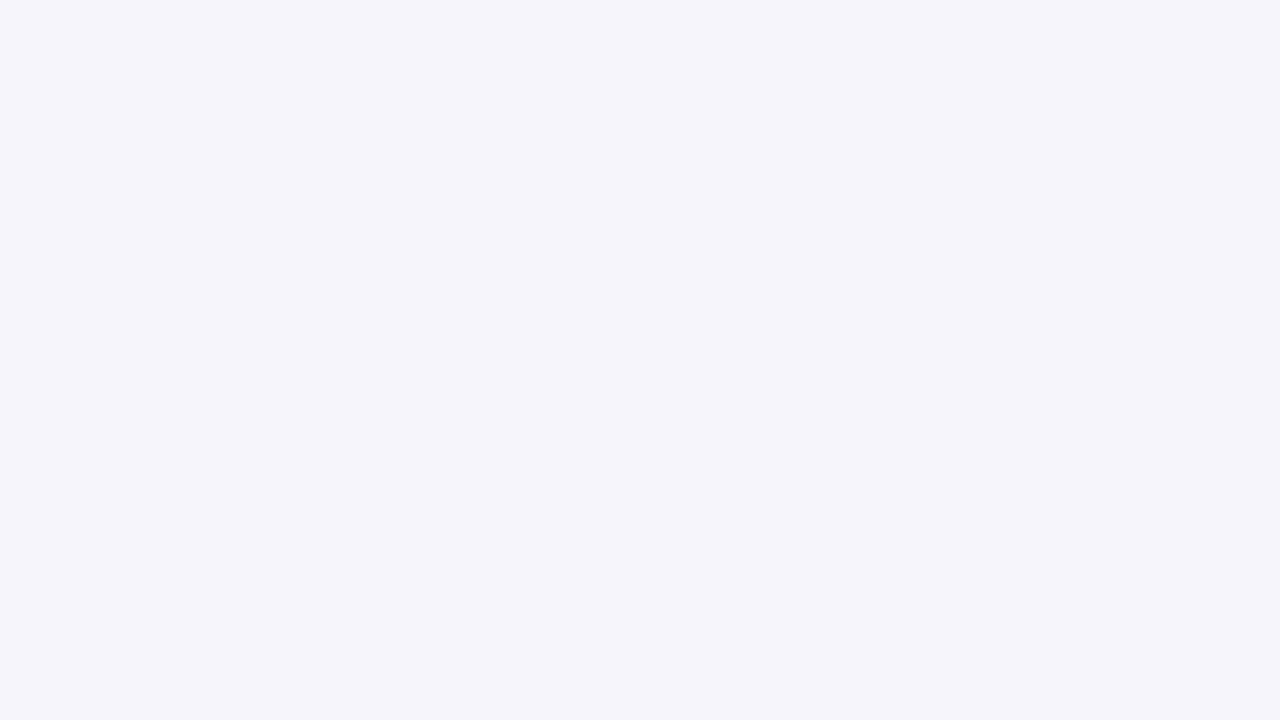

Navigated back to previous page (nopcommerce)
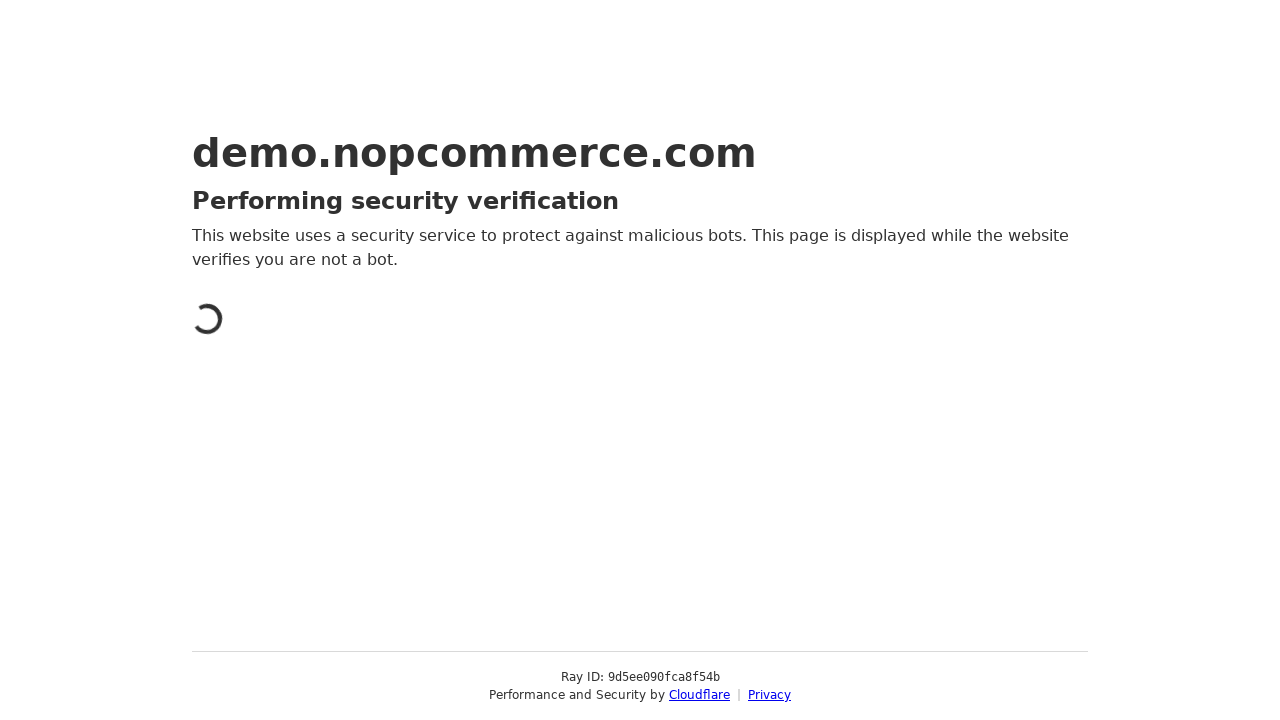

Navigated forward to OrangeHRM login page
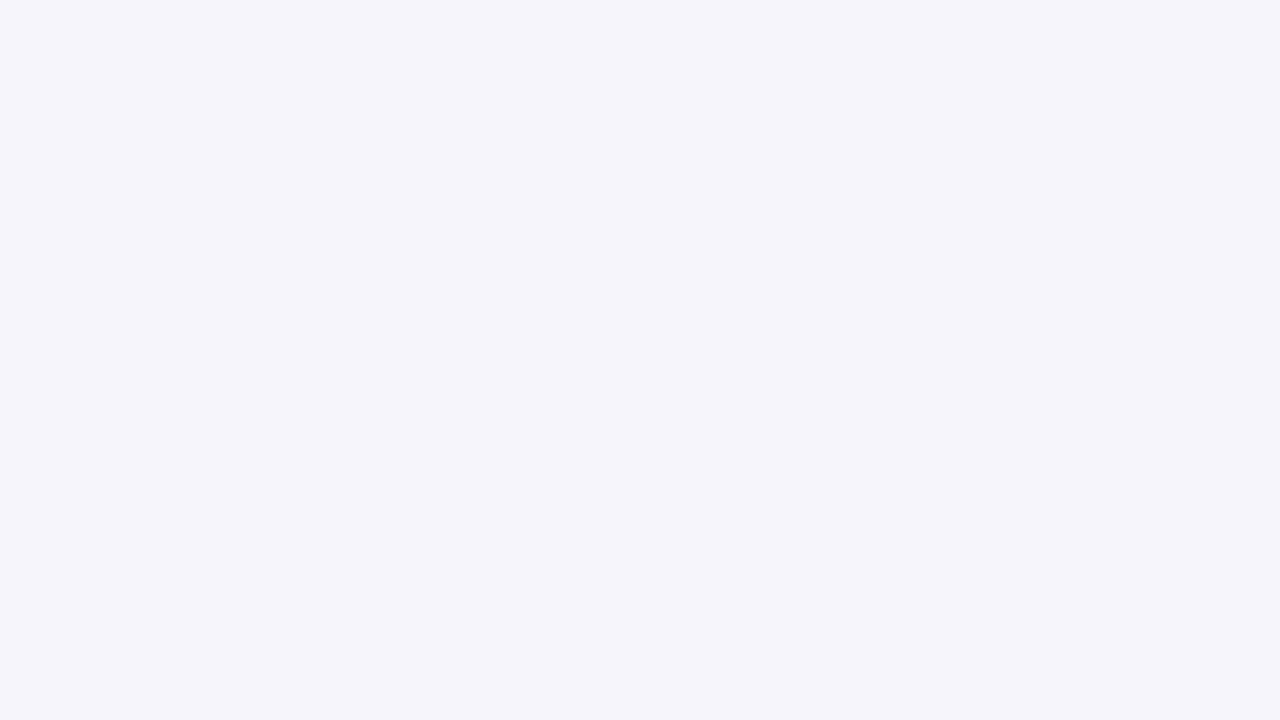

Refreshed the current page
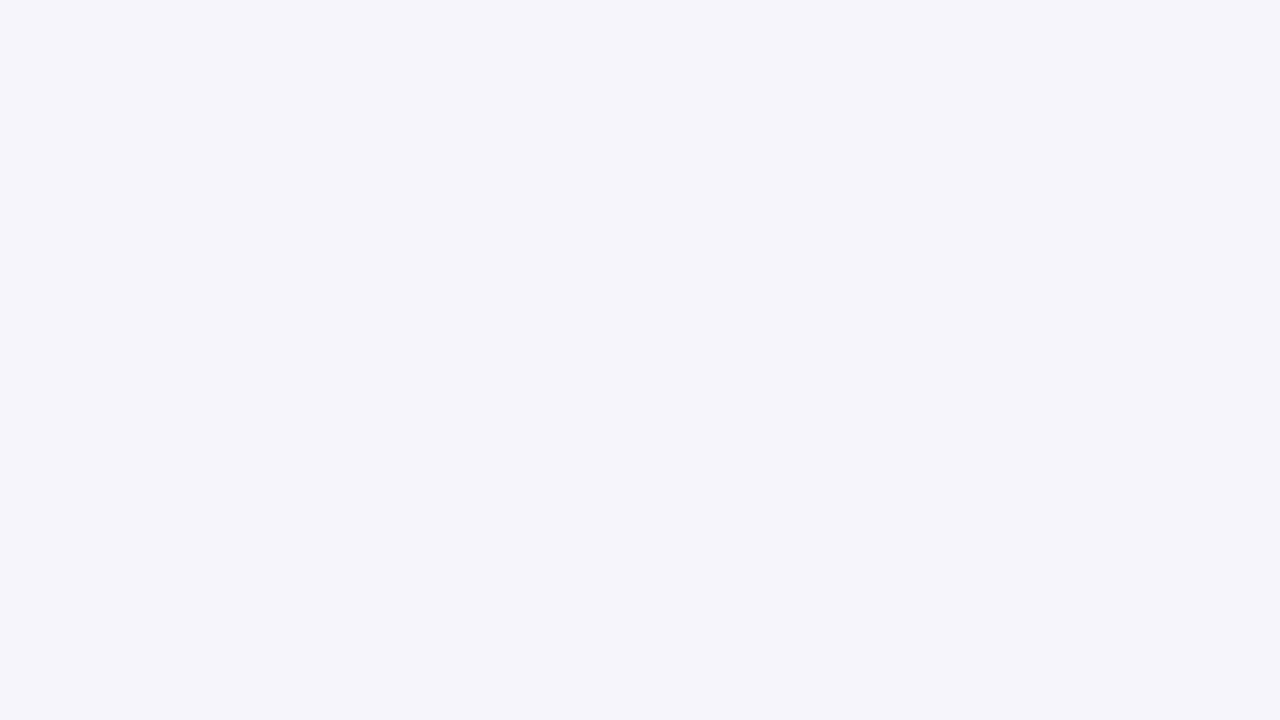

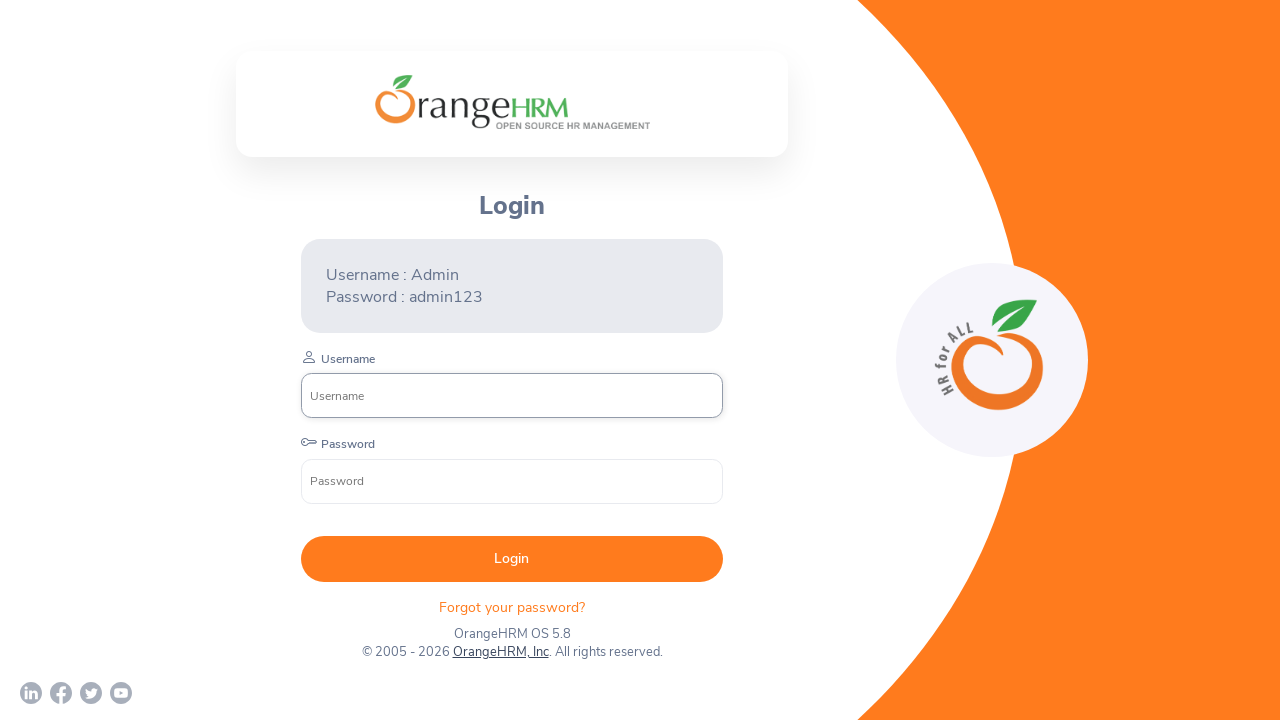